Tests that the browser back button works correctly with filter navigation

Starting URL: https://demo.playwright.dev/todomvc

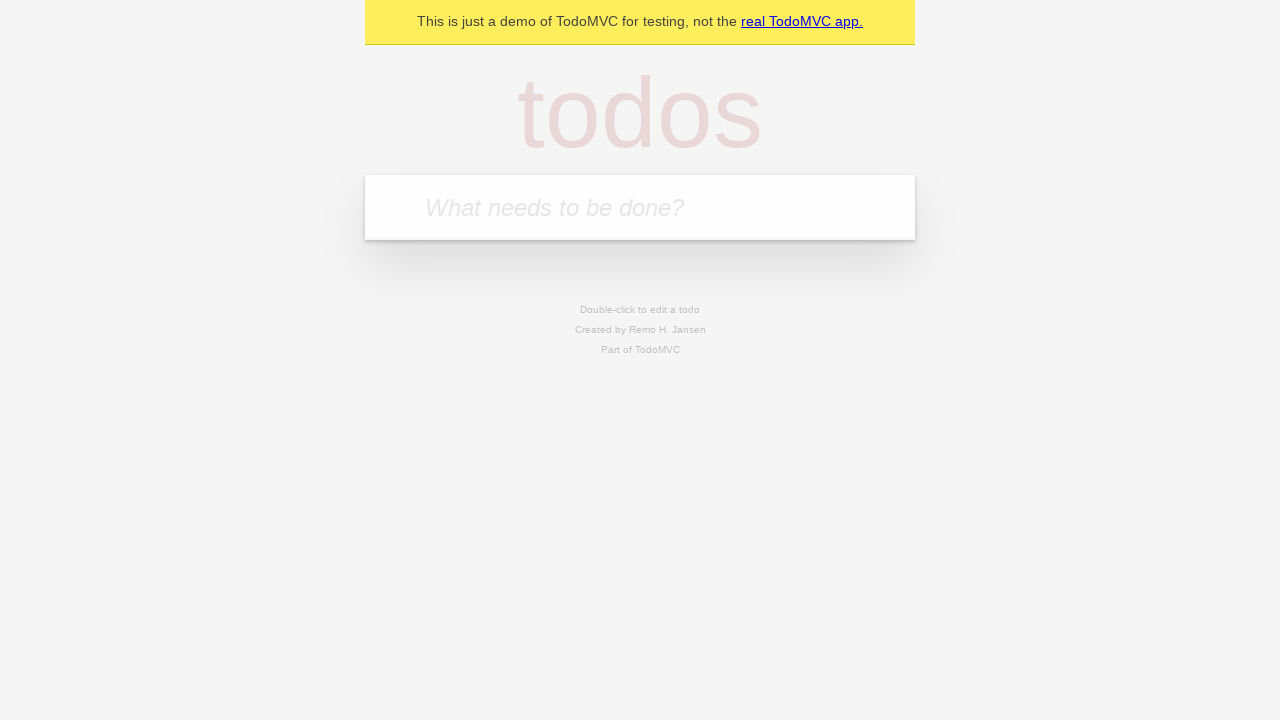

Filled todo input with 'buy some cheese' on internal:attr=[placeholder="What needs to be done?"i]
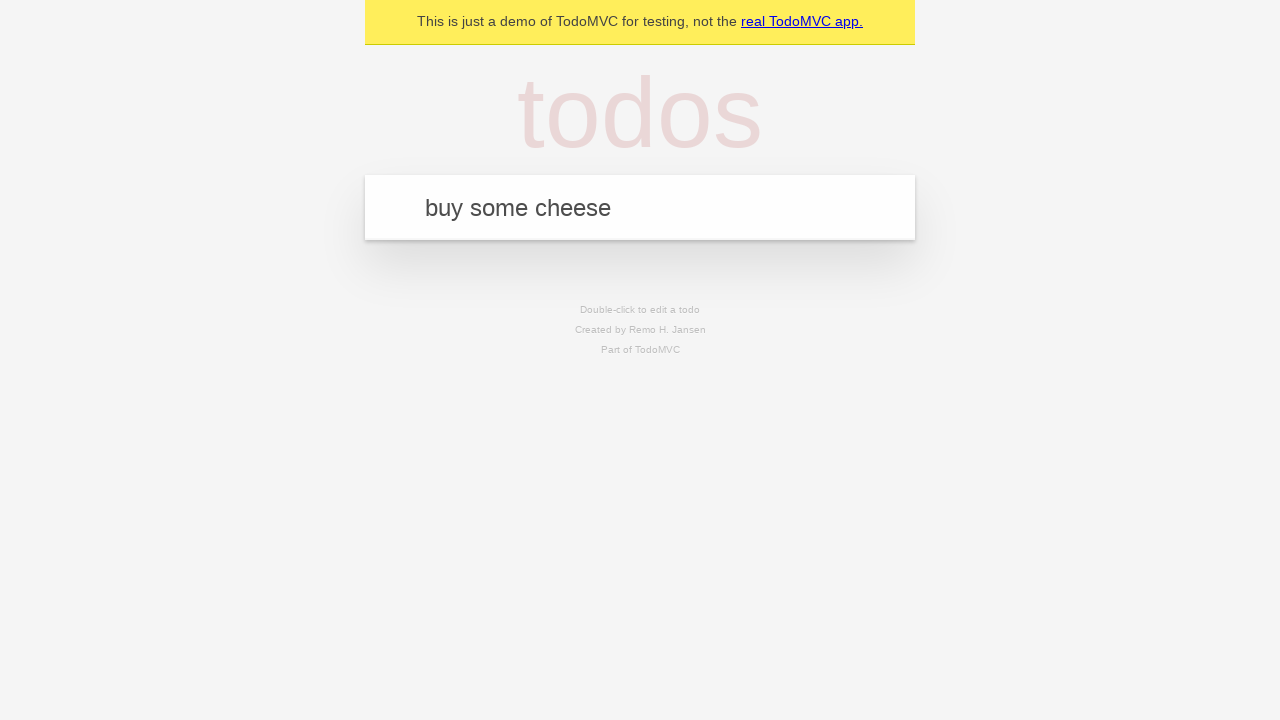

Pressed Enter to add first todo item on internal:attr=[placeholder="What needs to be done?"i]
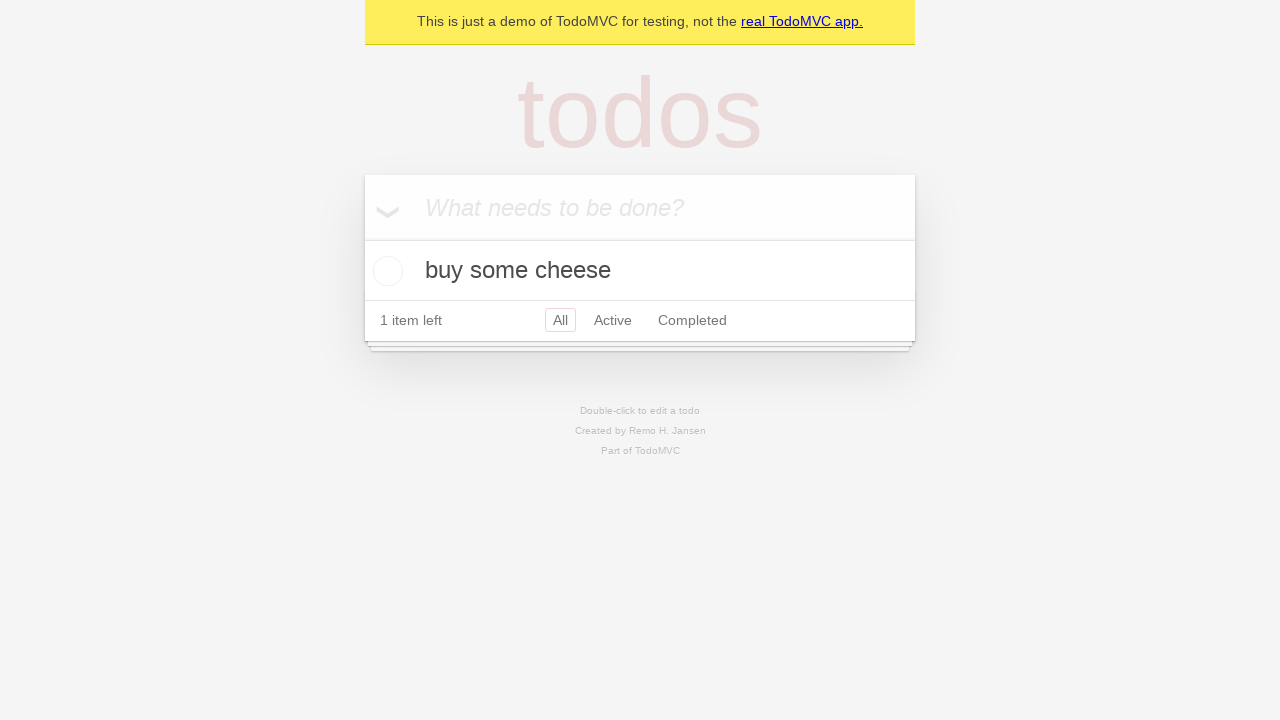

Filled todo input with 'feed the cat' on internal:attr=[placeholder="What needs to be done?"i]
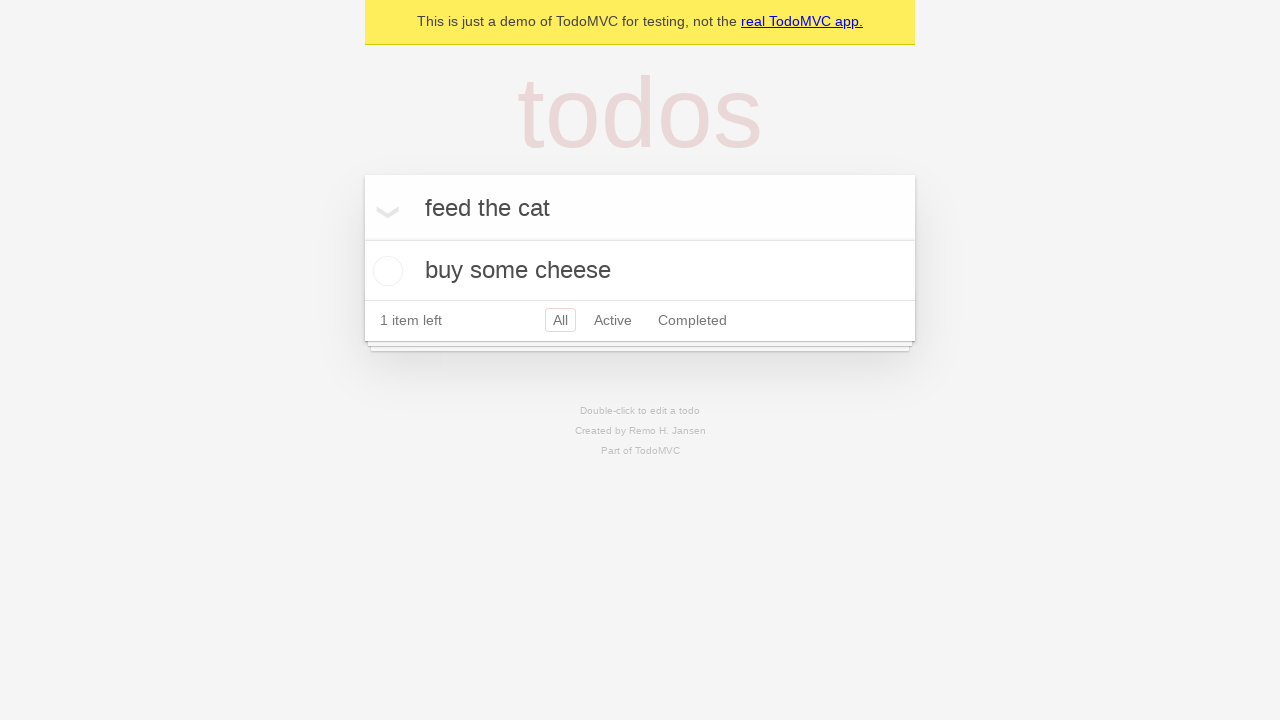

Pressed Enter to add second todo item on internal:attr=[placeholder="What needs to be done?"i]
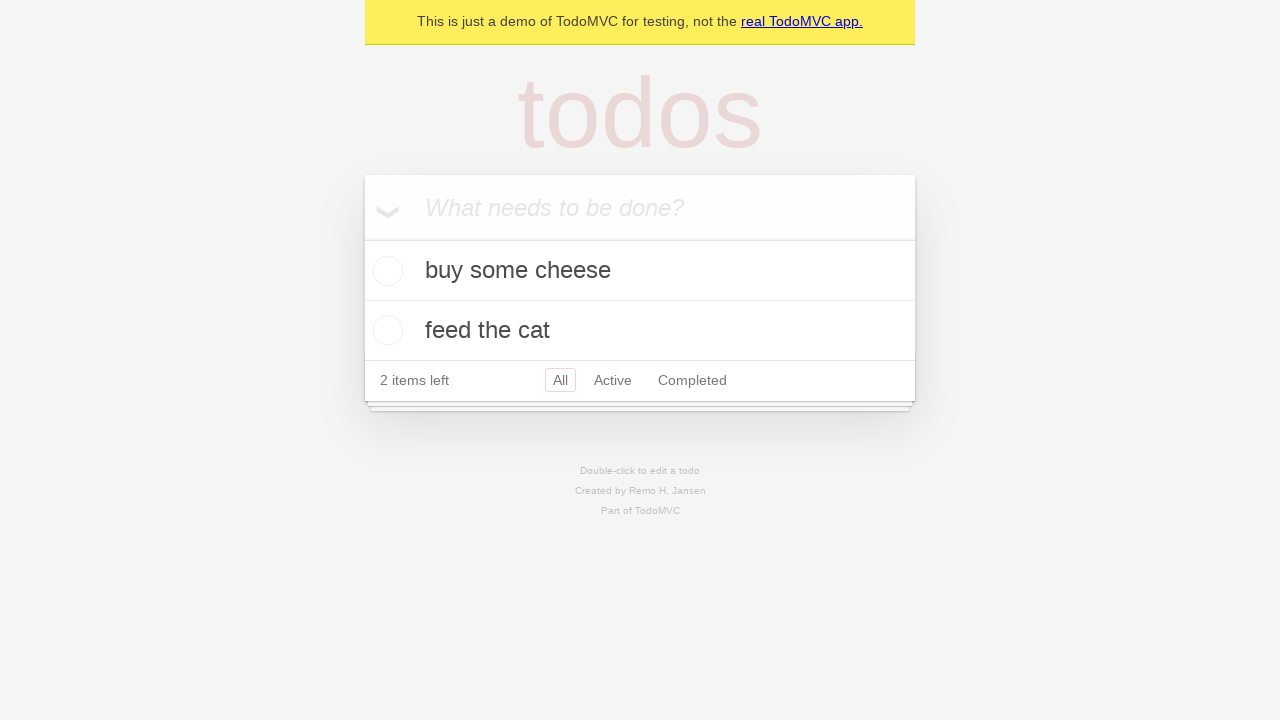

Filled todo input with 'book a doctors appointment' on internal:attr=[placeholder="What needs to be done?"i]
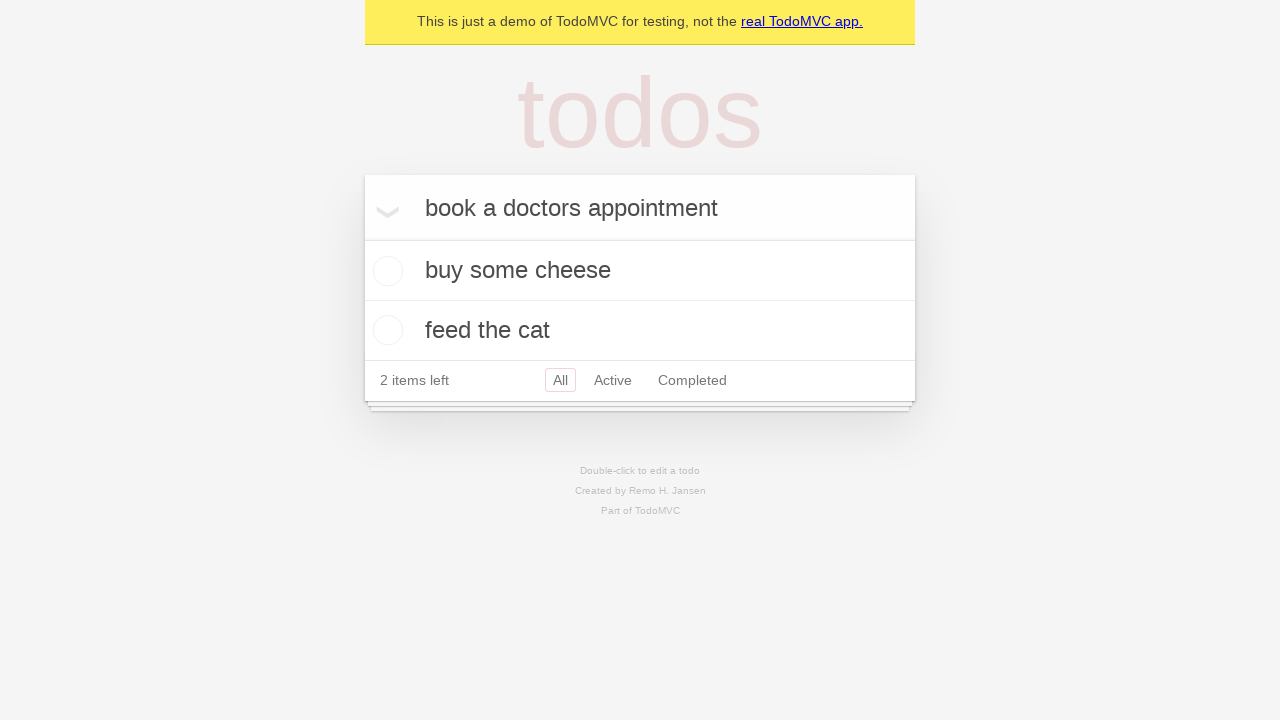

Pressed Enter to add third todo item on internal:attr=[placeholder="What needs to be done?"i]
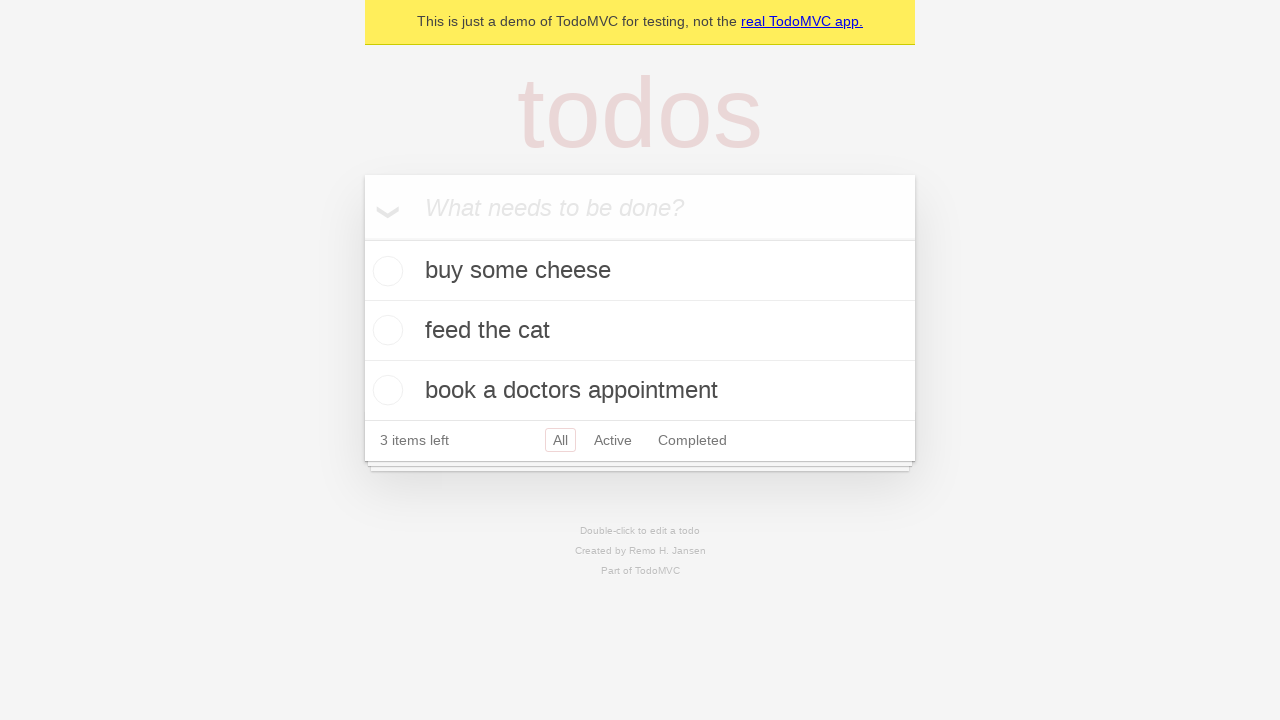

Checked the second todo item to mark it as completed at (385, 330) on .todo-list li .toggle >> nth=1
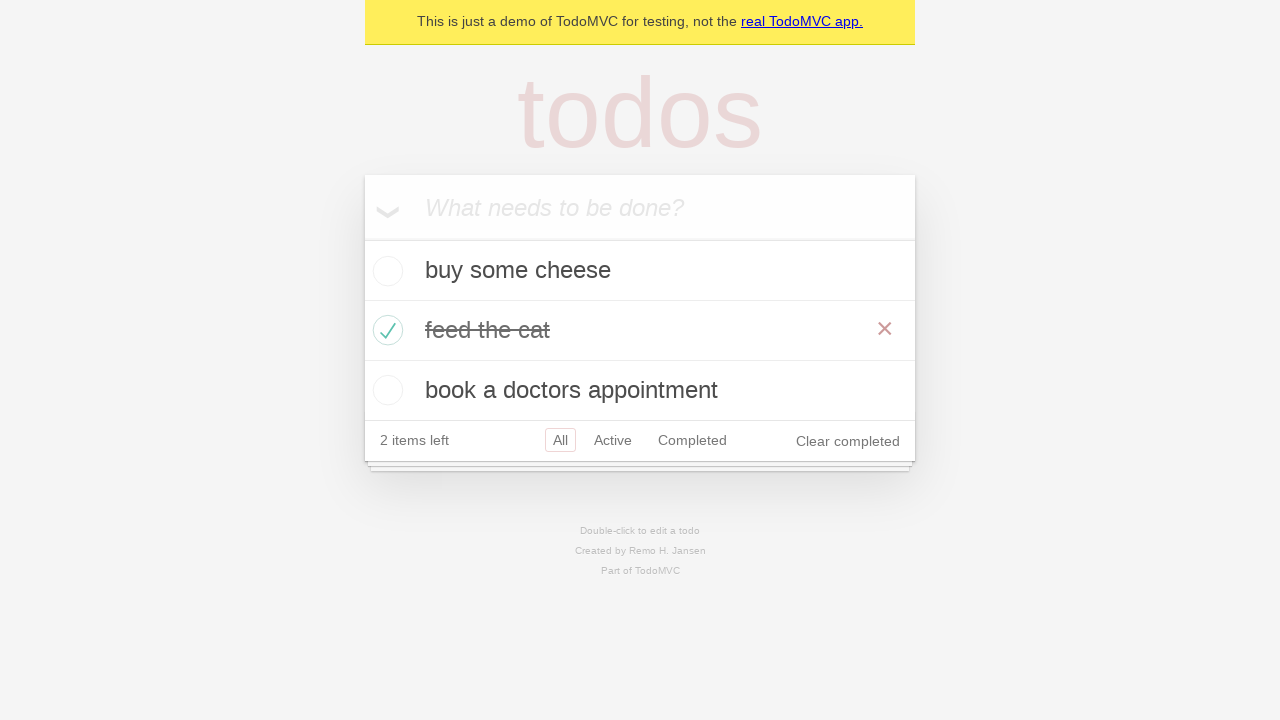

Clicked 'All' filter link at (560, 440) on internal:role=link[name="All"i]
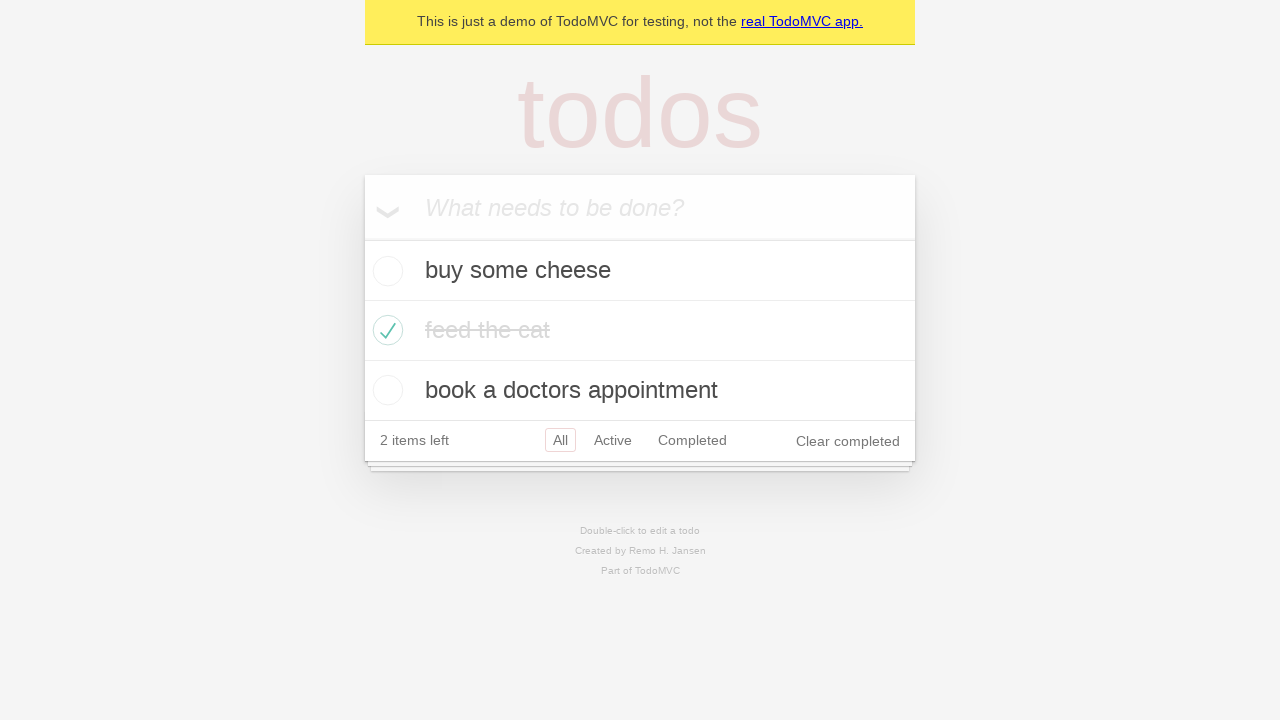

Clicked 'Active' filter link at (613, 440) on internal:role=link[name="Active"i]
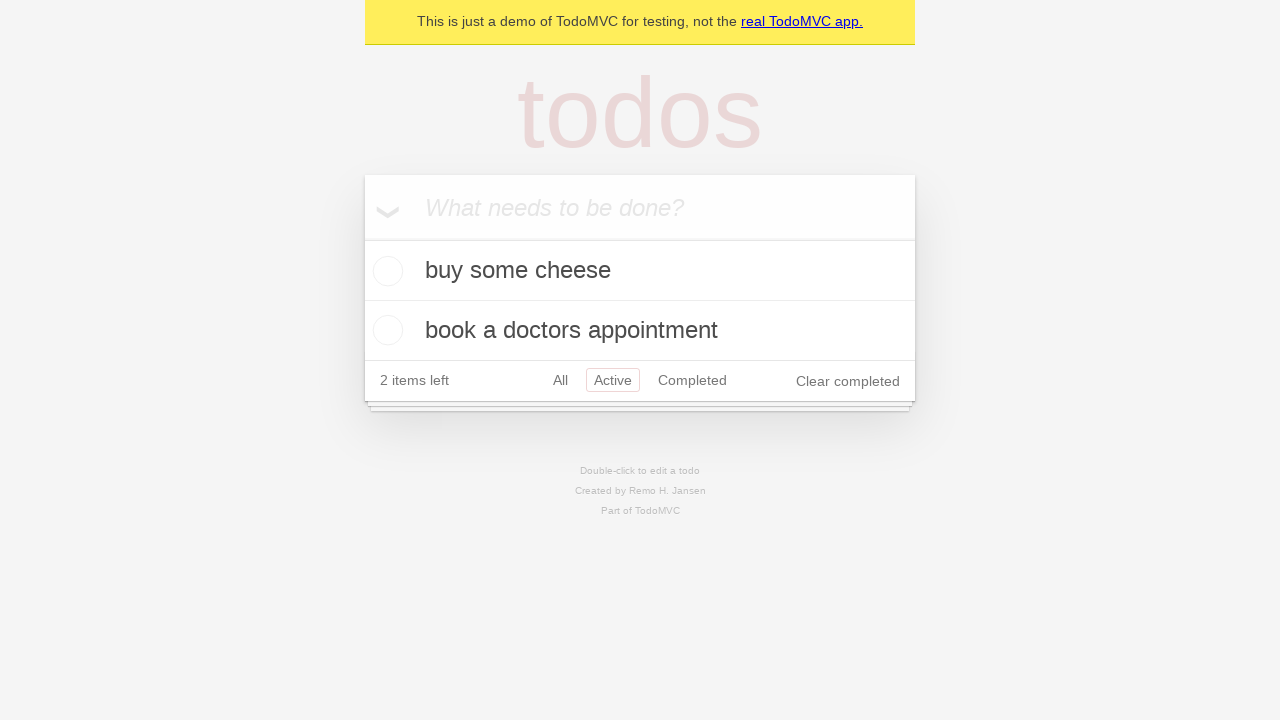

Clicked 'Completed' filter link at (692, 380) on internal:role=link[name="Completed"i]
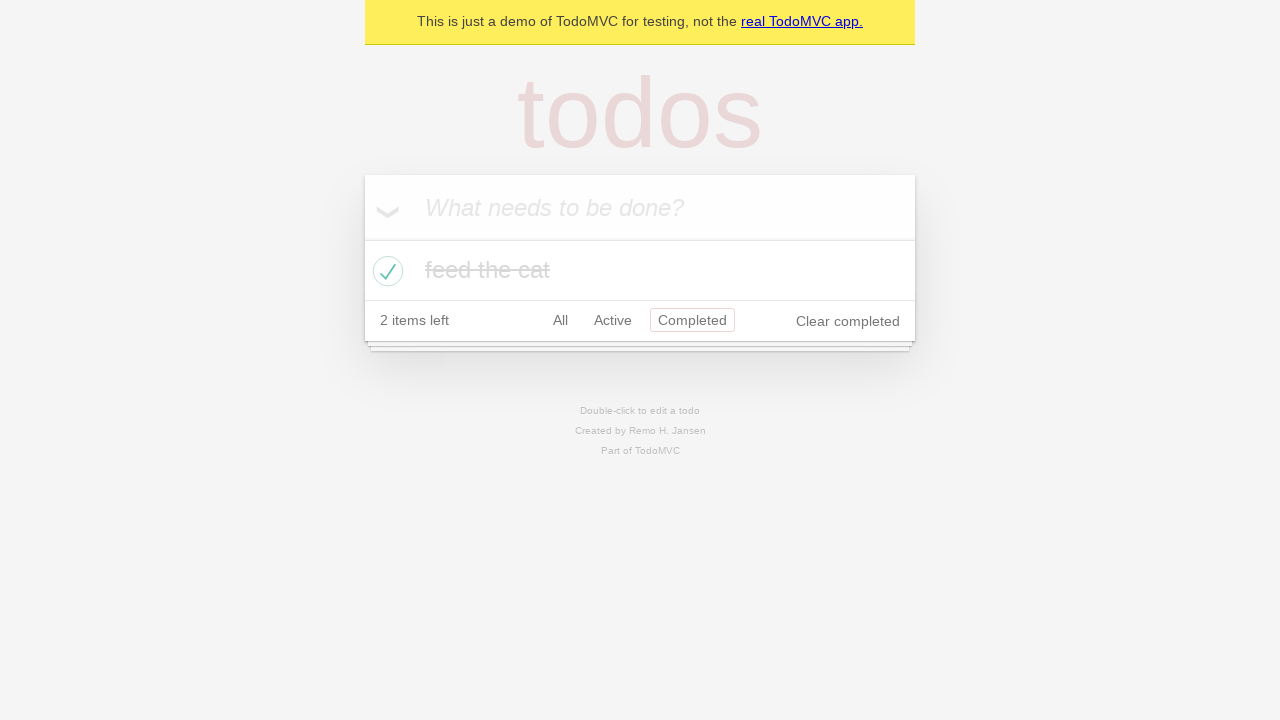

Navigated back using browser back button to 'Active' filter
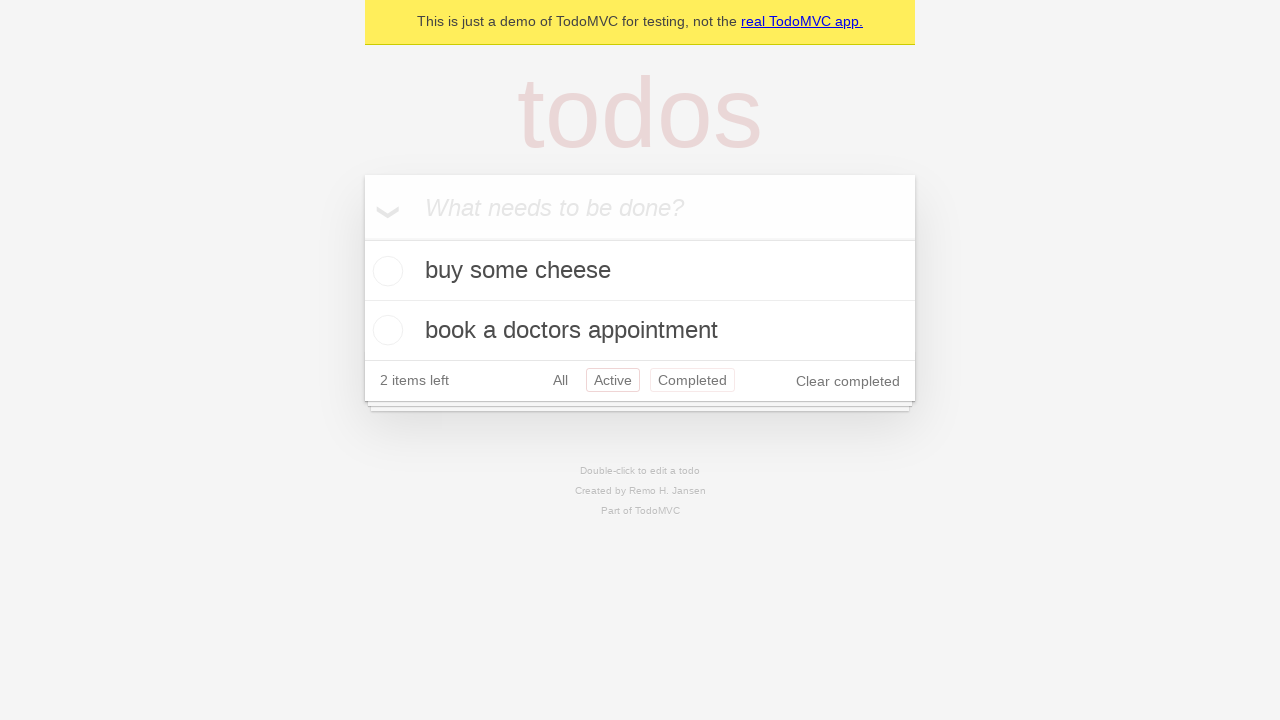

Navigated back using browser back button to 'All' filter
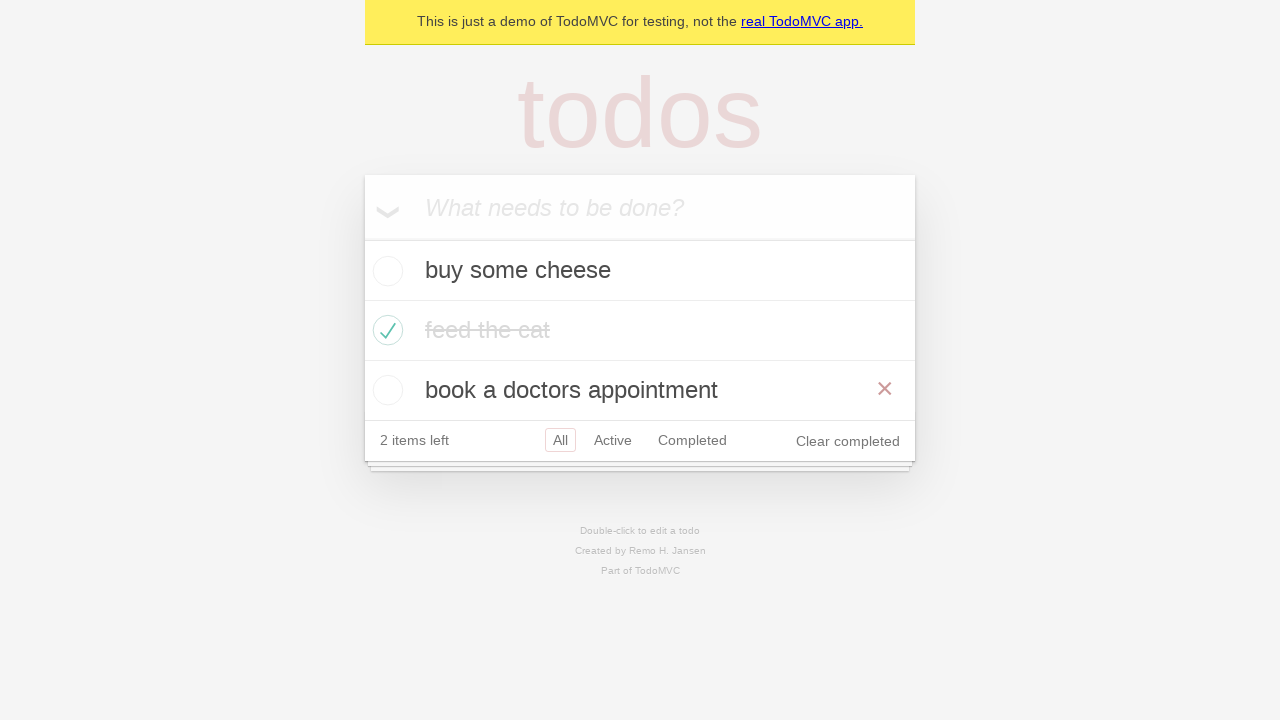

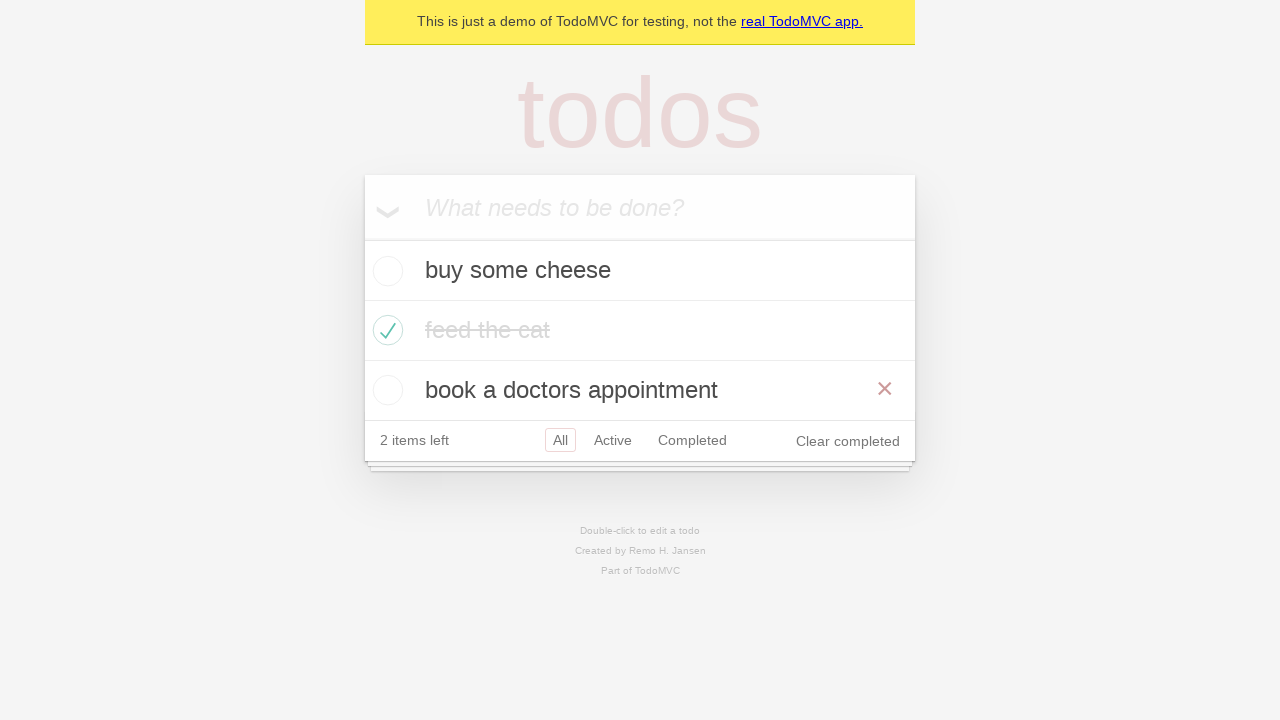